Simple navigation test that loads the Walla news website homepage

Starting URL: https://www.walla.co.il/

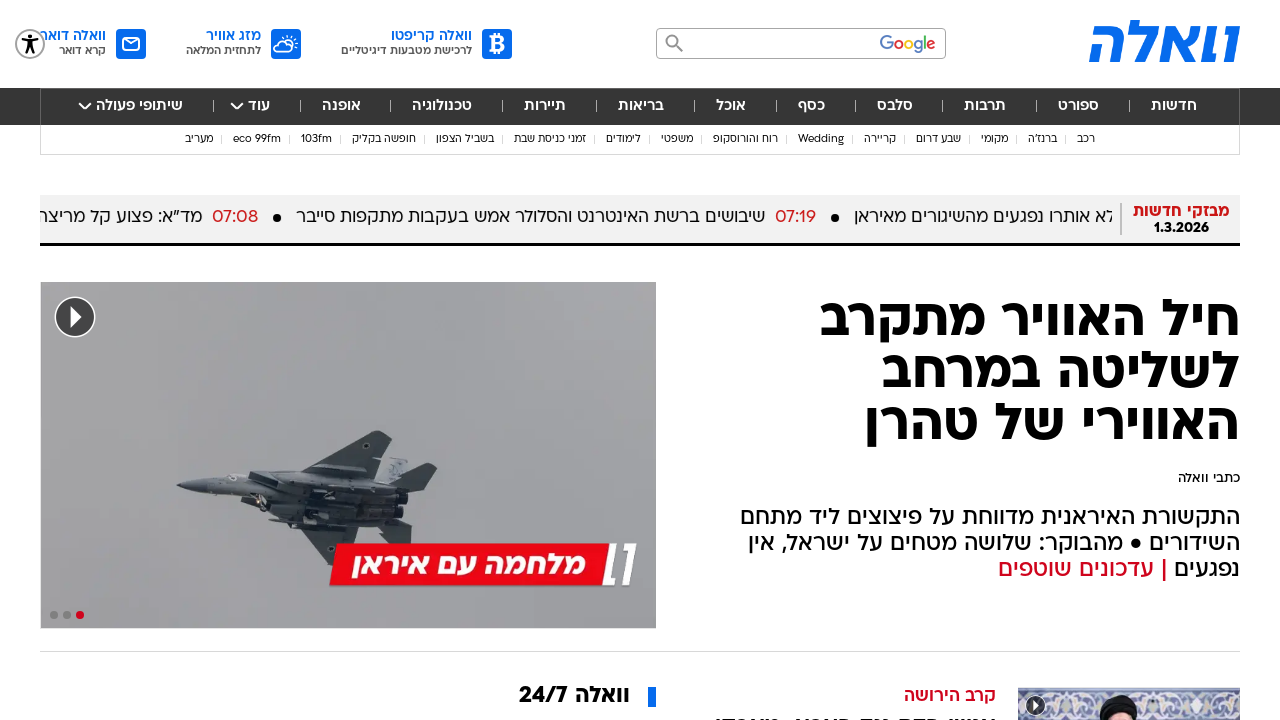

Walla news website homepage fully loaded (domcontentloaded)
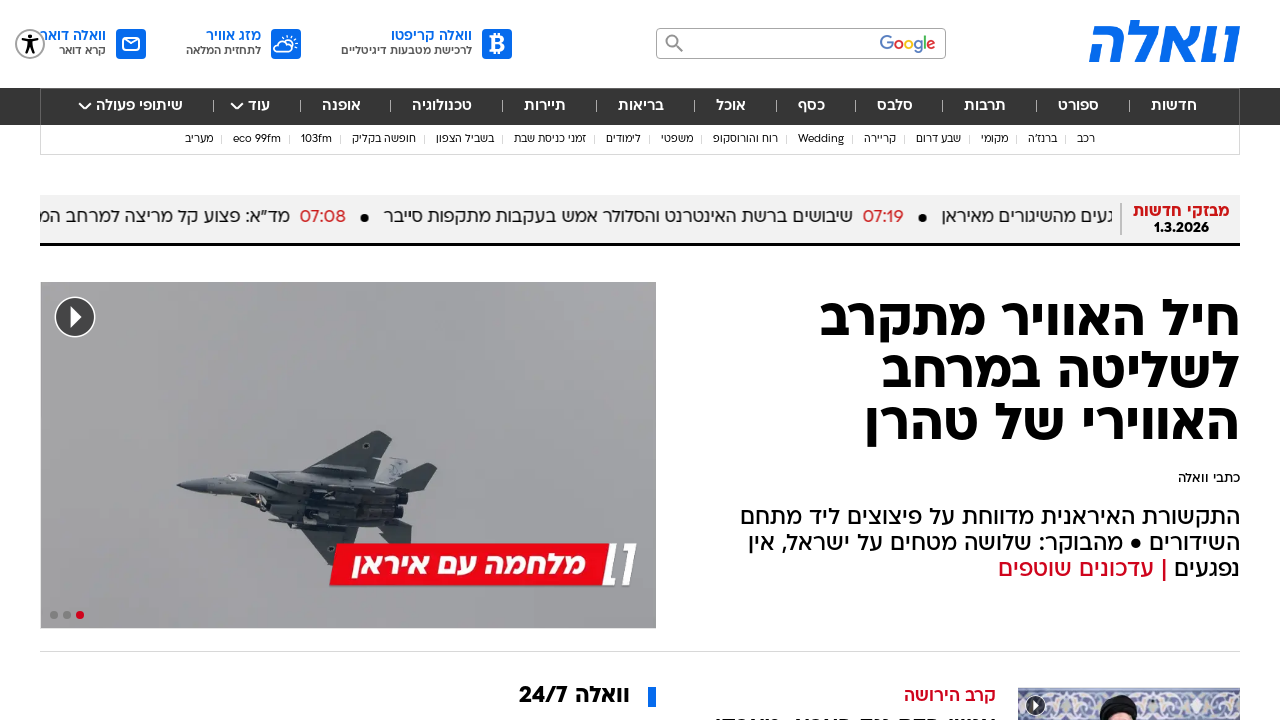

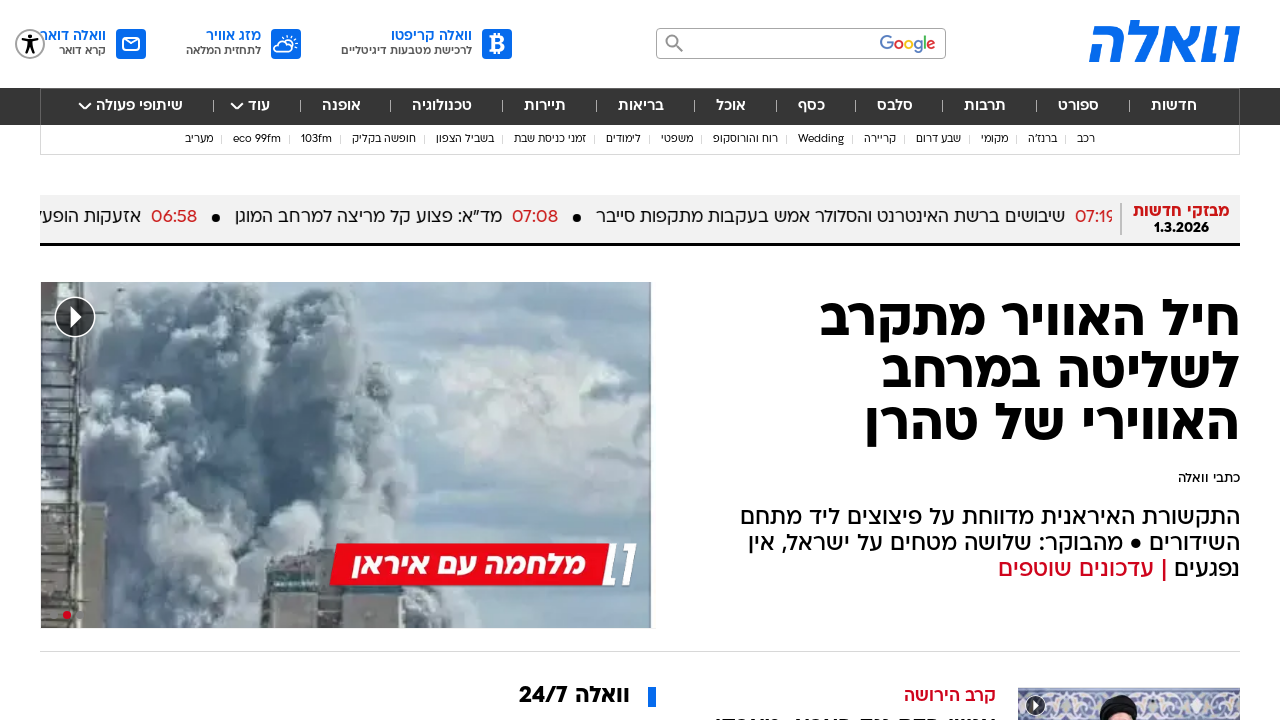